Tests clicking the "Безопасность" (Safety/Security) category filter on the free events page

Starting URL: https://skillfactory.ru/free-events

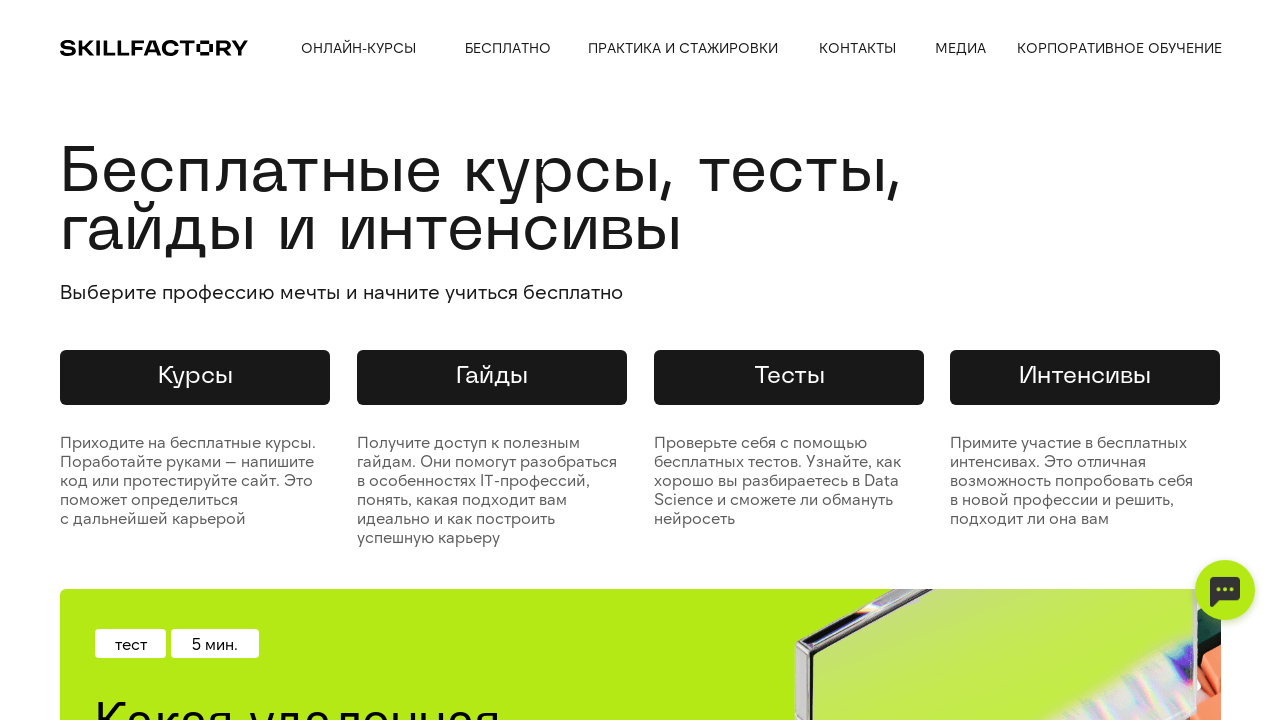

Waited 2 seconds for page to load
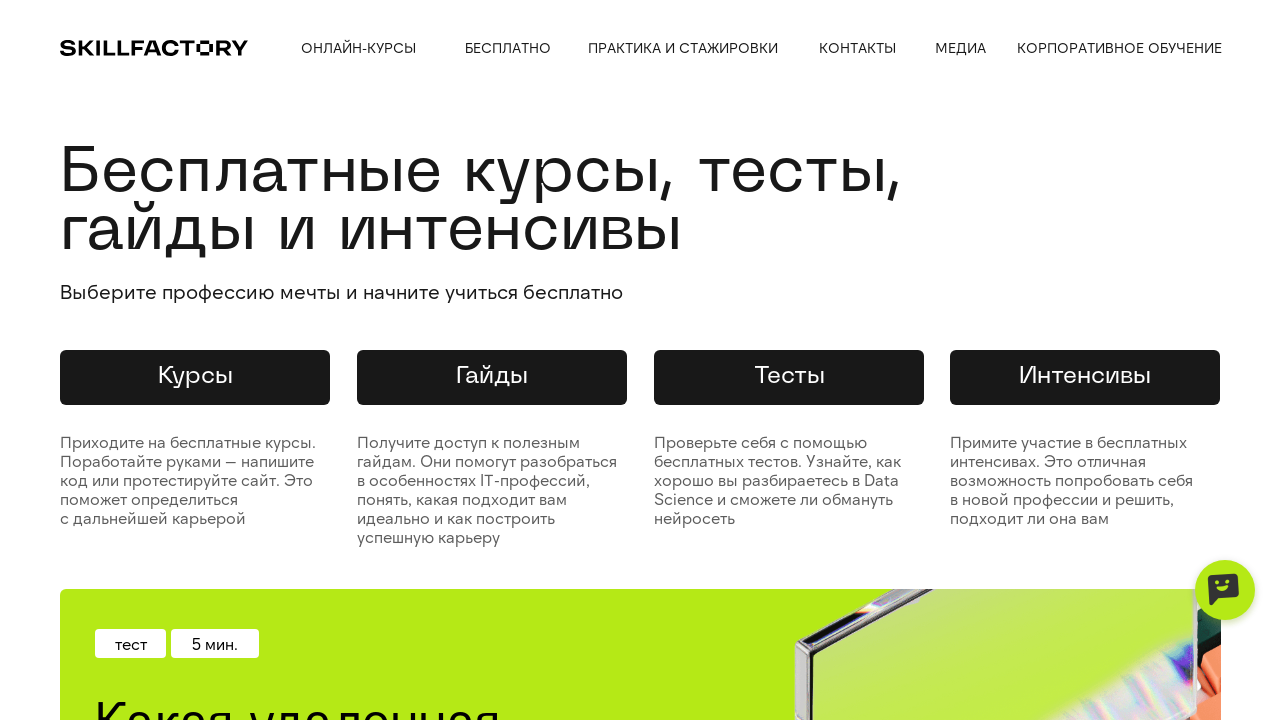

Clicked the 'Безопасность' (Safety) category filter at (120, 361) on xpath=//div[text()='Безопасность']
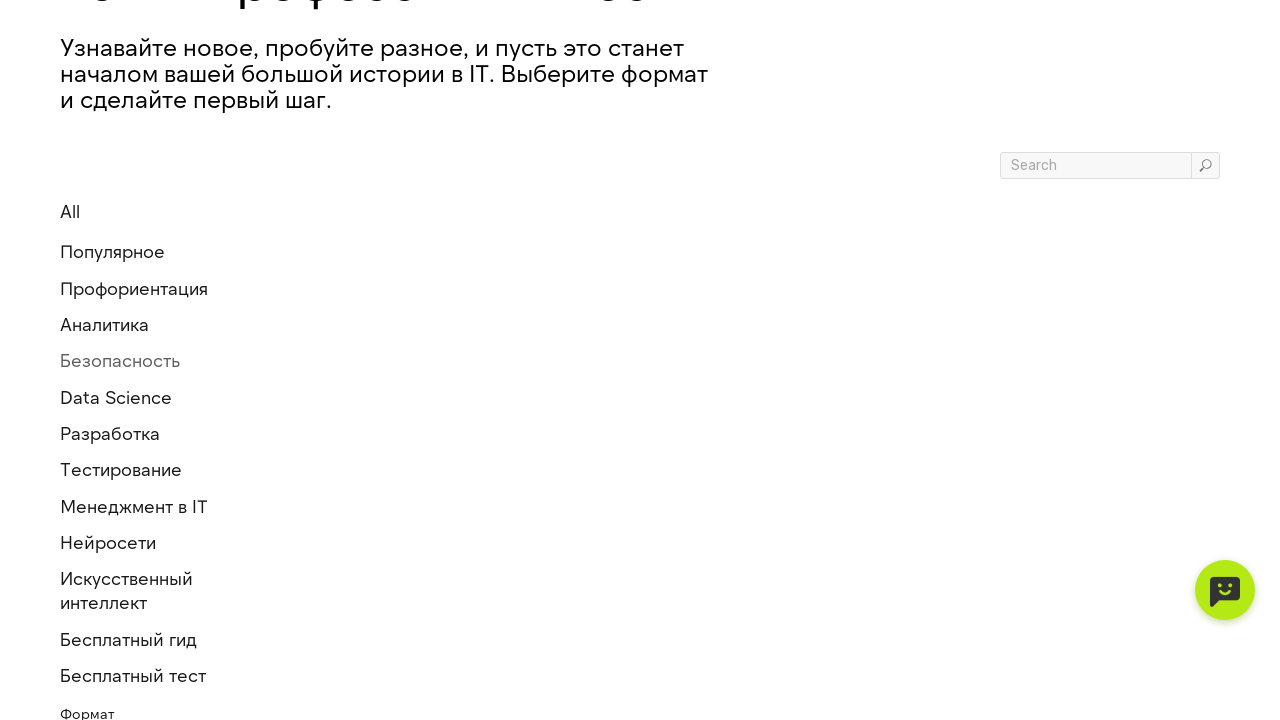

Page load state completed after clicking Safety filter
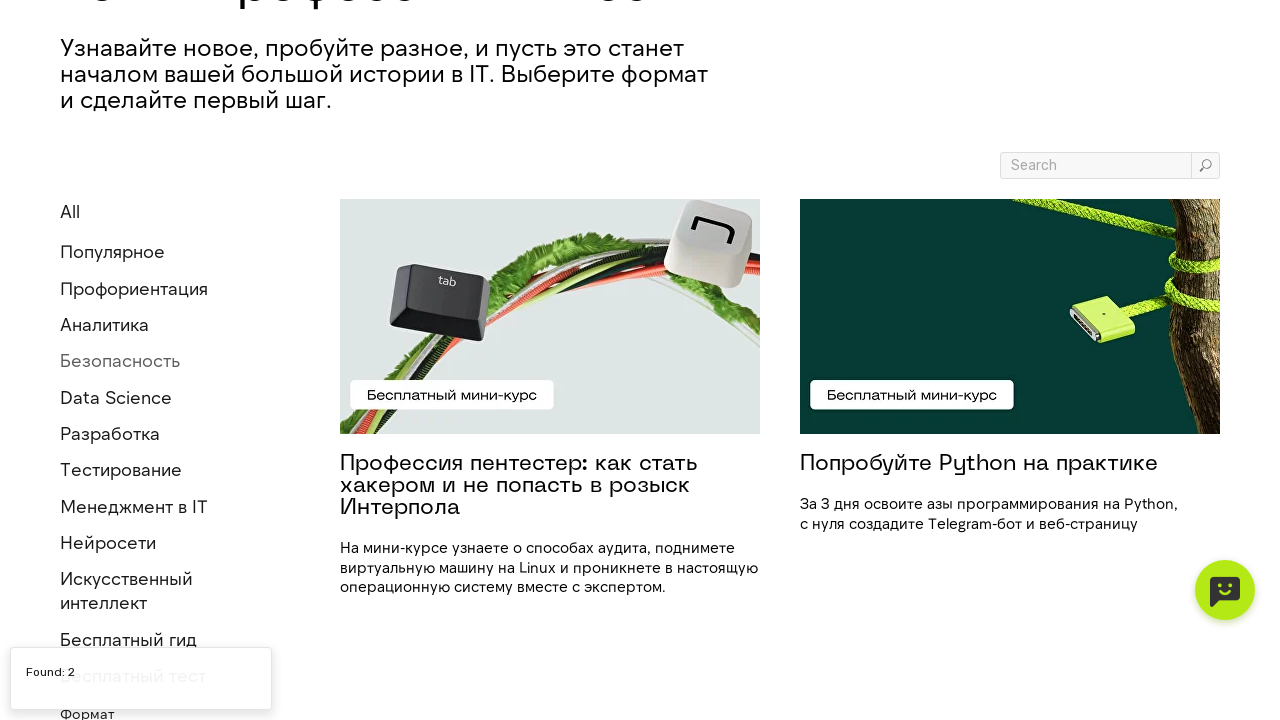

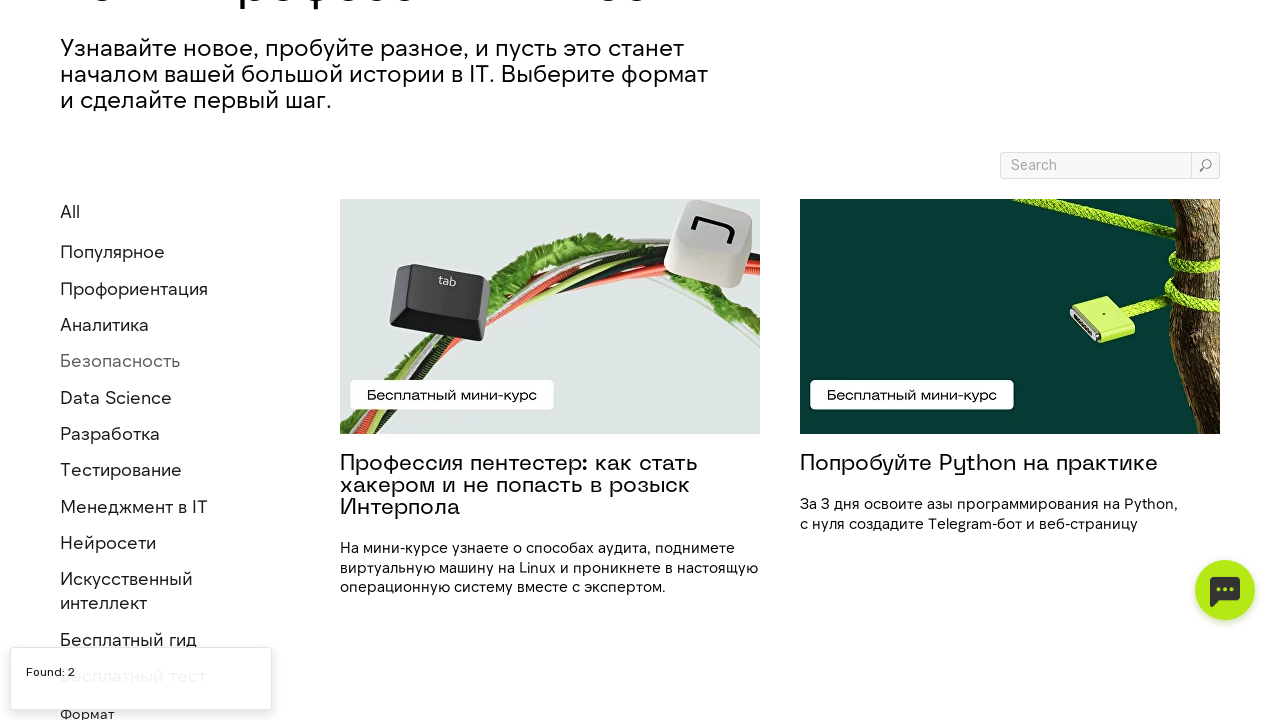